Tests mouse hover interaction on the main navigation menu by hovering over a menu item and clicking on the "HTML/CSS" link

Starting URL: http://www.imooc.com

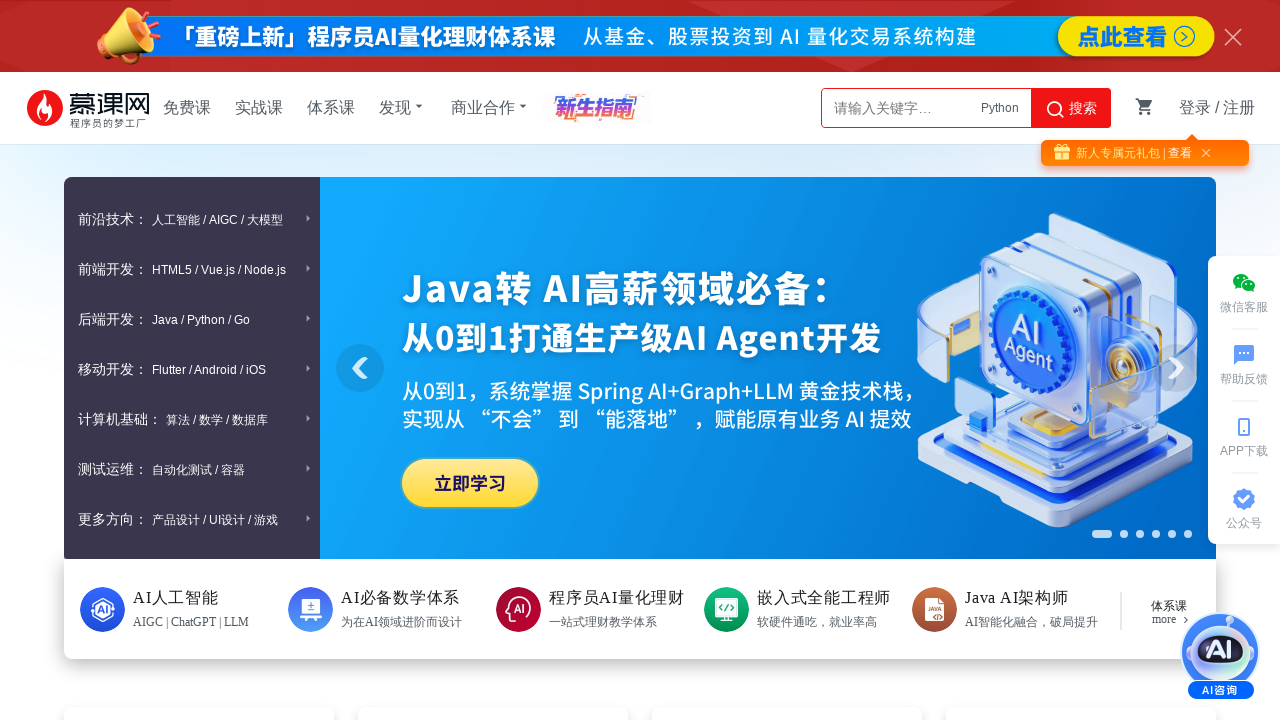

Hovered over the second menu item in the navigation at (192, 269) on .menuContent .item >> nth=1
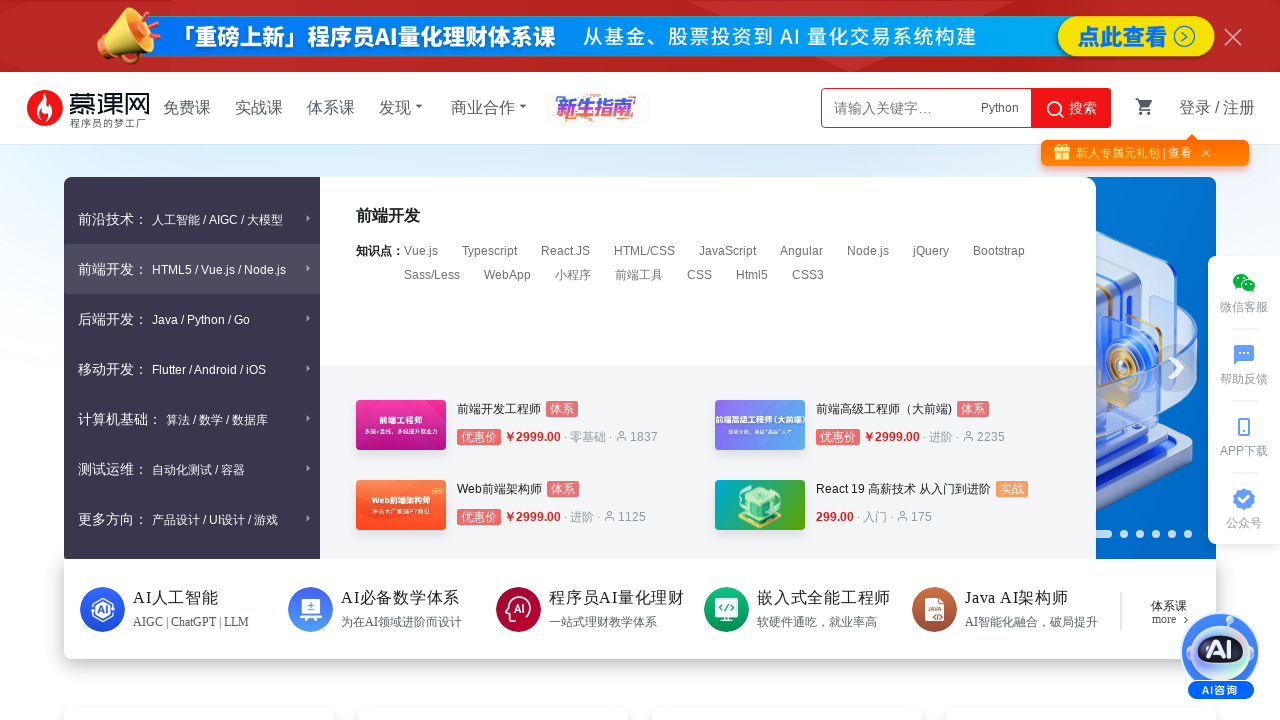

Waited 500ms for hover effects to complete
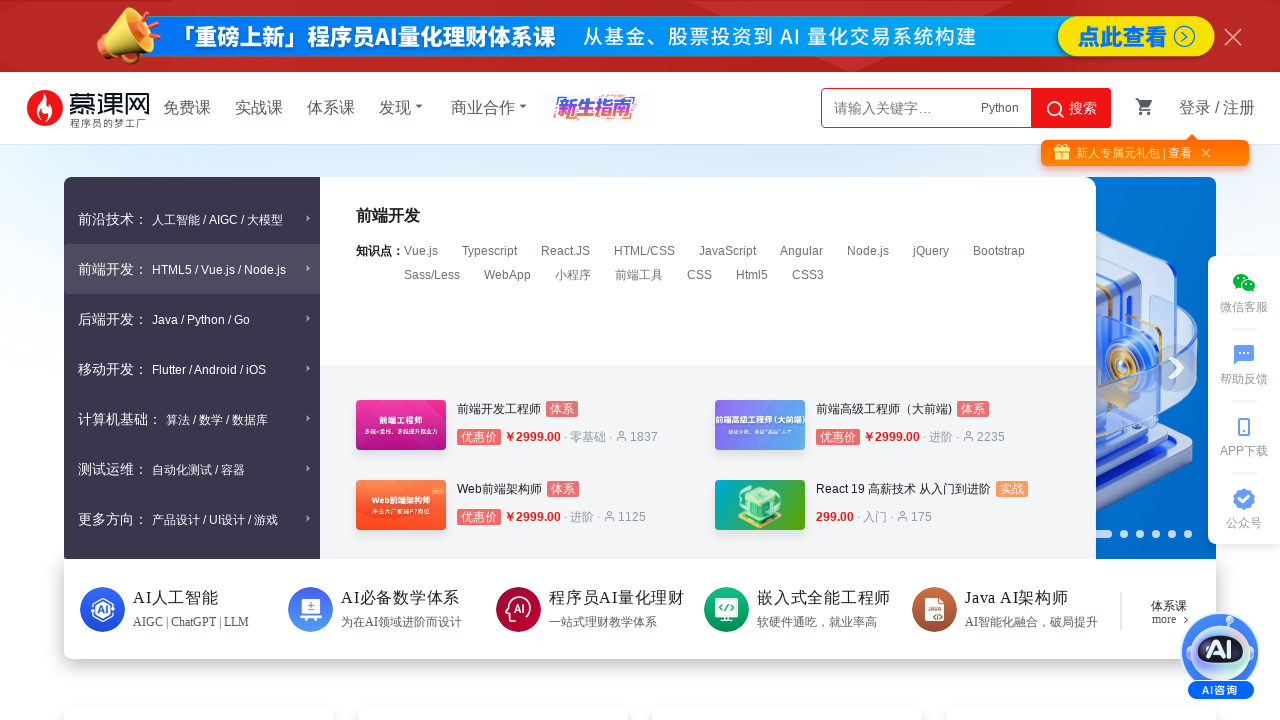

Clicked on the HTML/CSS link at (644, 251) on text=HTML/CSS
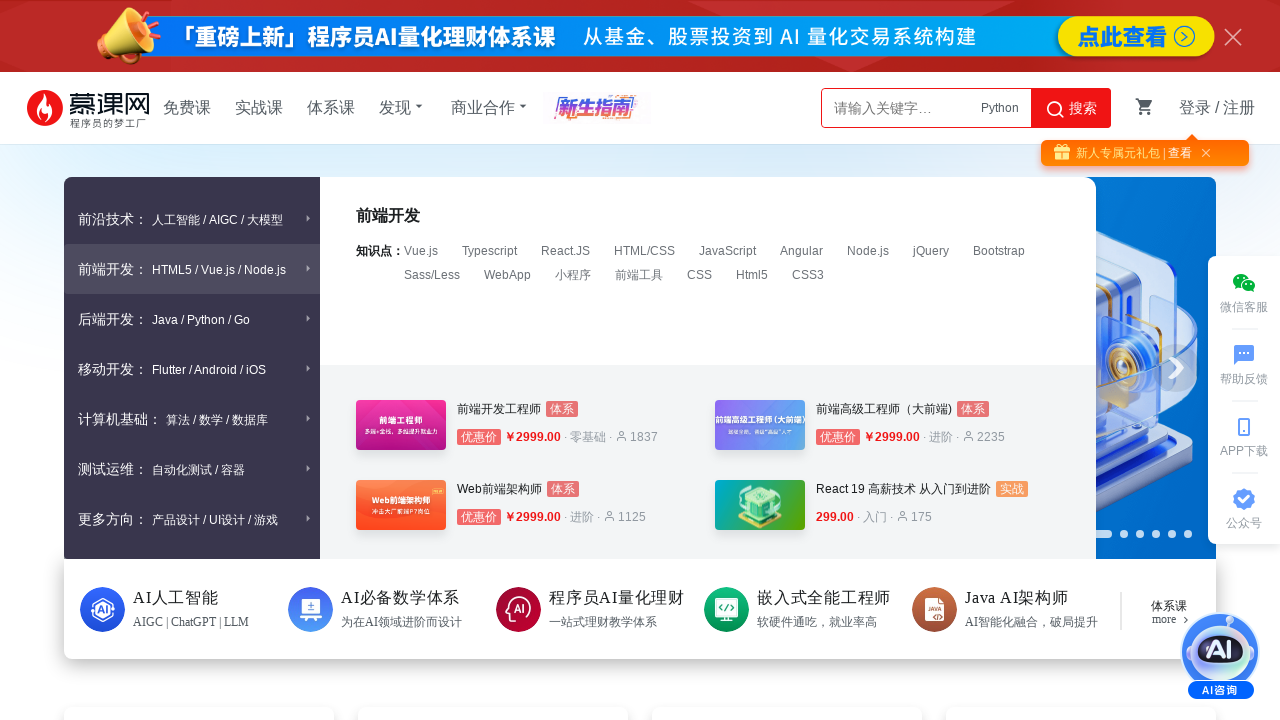

Waited for page to reach networkidle state after navigation
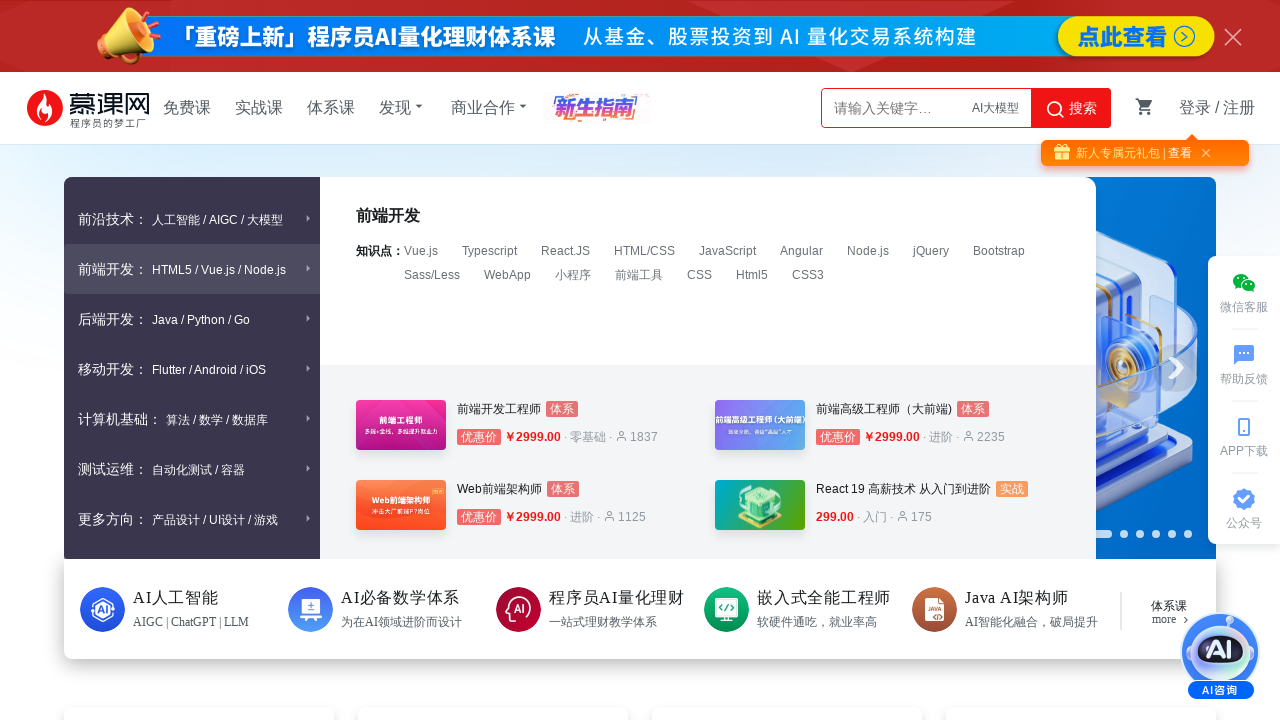

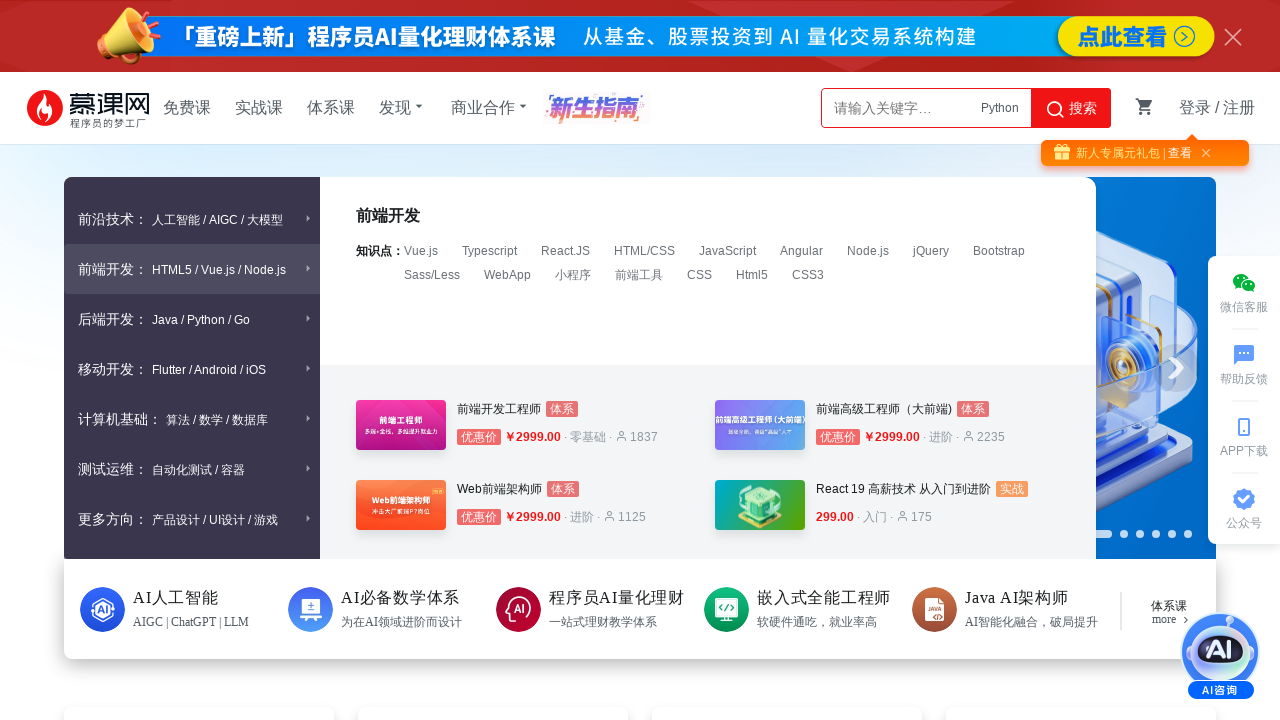